Tests JavaScript confirmation alert handling by clicking a button to trigger an alert, retrieving the alert text, and accepting the alert dialog.

Starting URL: http://www.tizag.com/javascriptT/javascriptalert.php

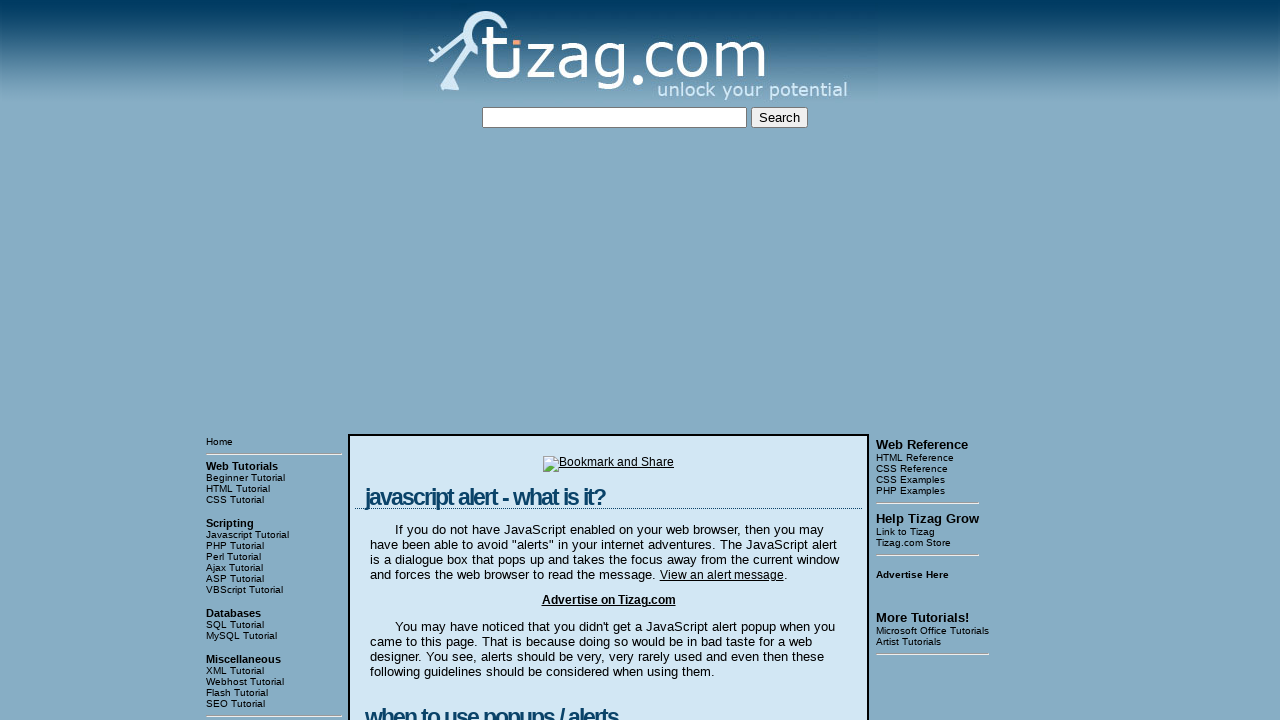

Clicked the Confirmation Alert button at (428, 361) on input[value='Confirmation Alert']
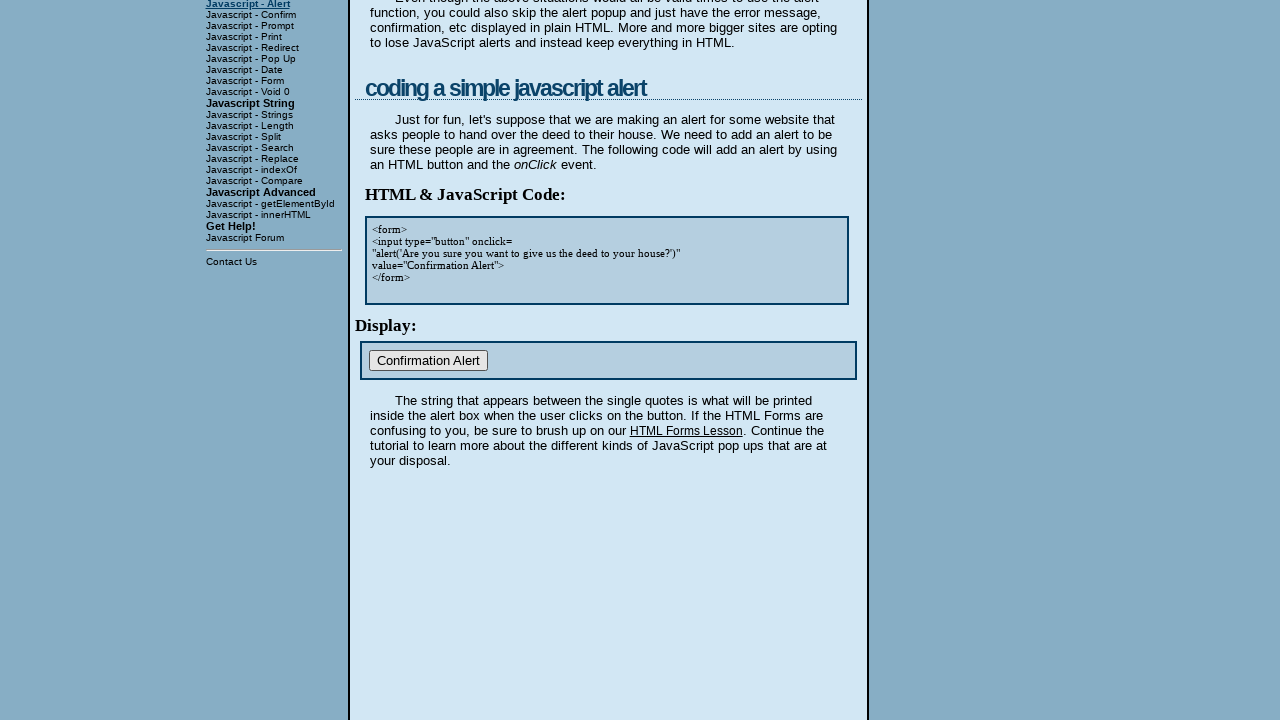

Set up dialog handler to accept alerts
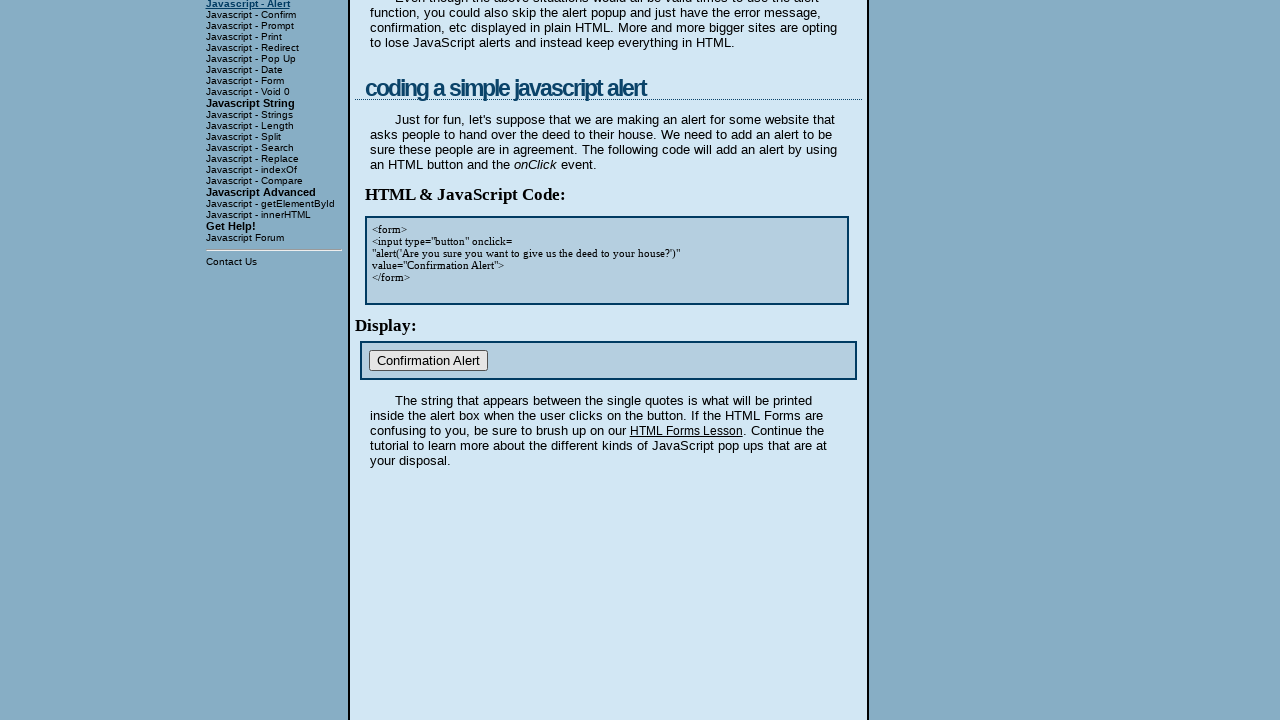

Re-clicked the Confirmation Alert button with dialog handler in place at (428, 361) on input[value='Confirmation Alert']
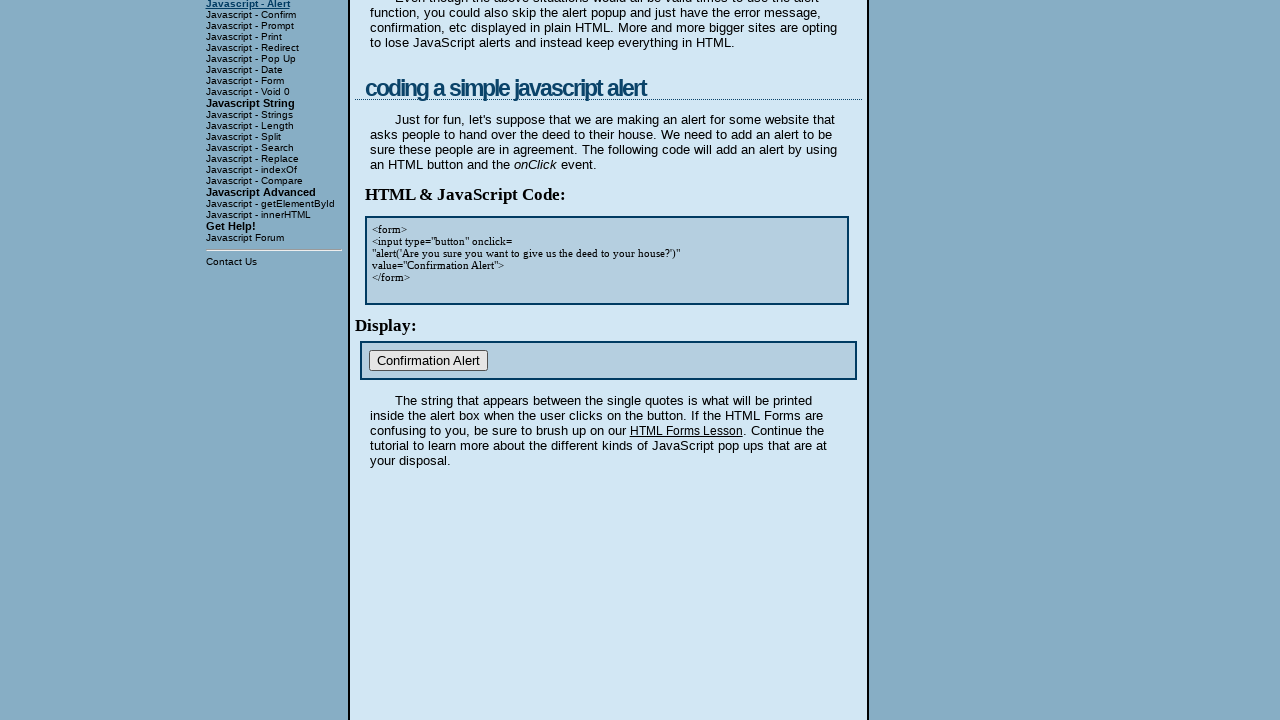

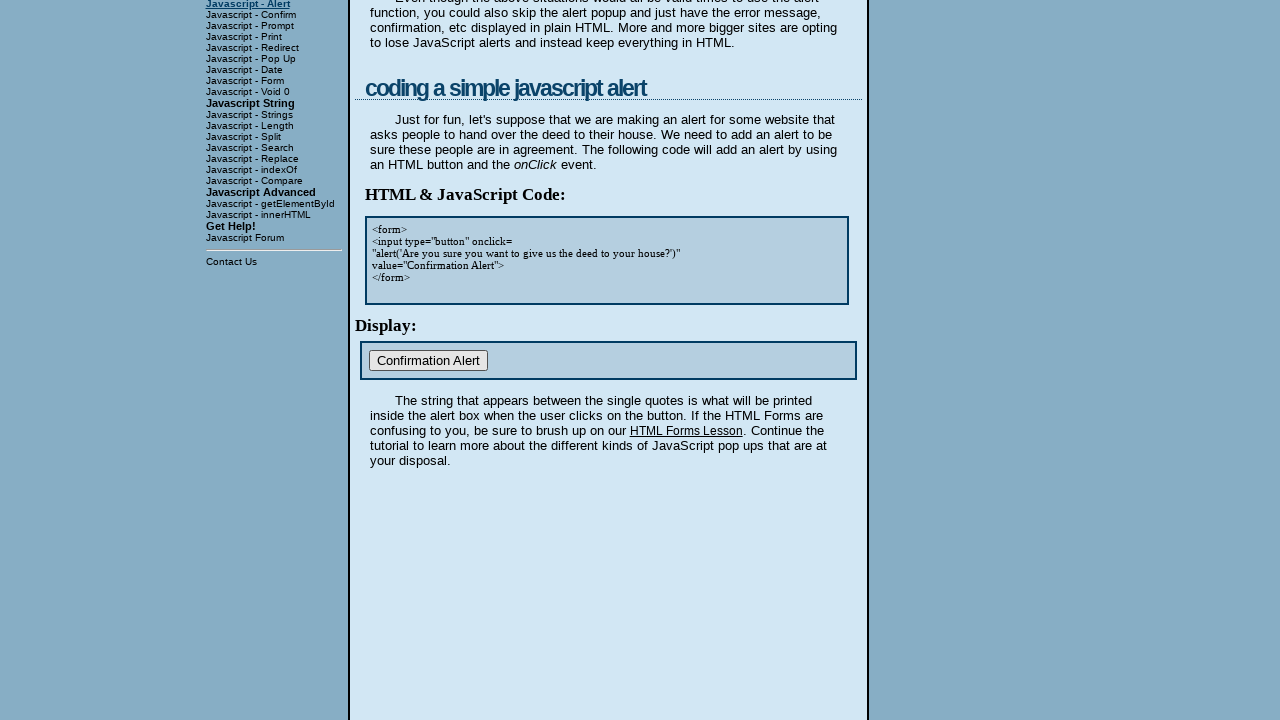